Tests the ability to submit the Full Name field in a text box form and verifies the output displays the entered name

Starting URL: https://demoqa.com/text-box

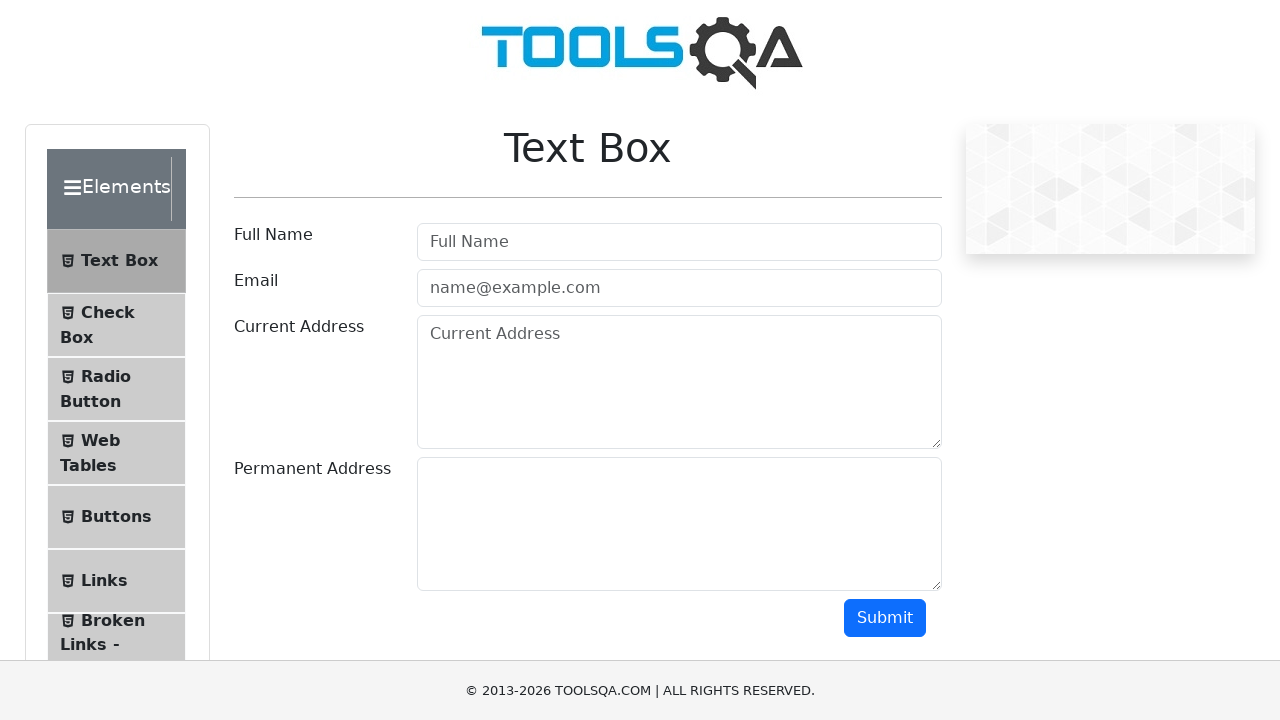

Filled Full Name field with 'Serhii Lapin' on #userName
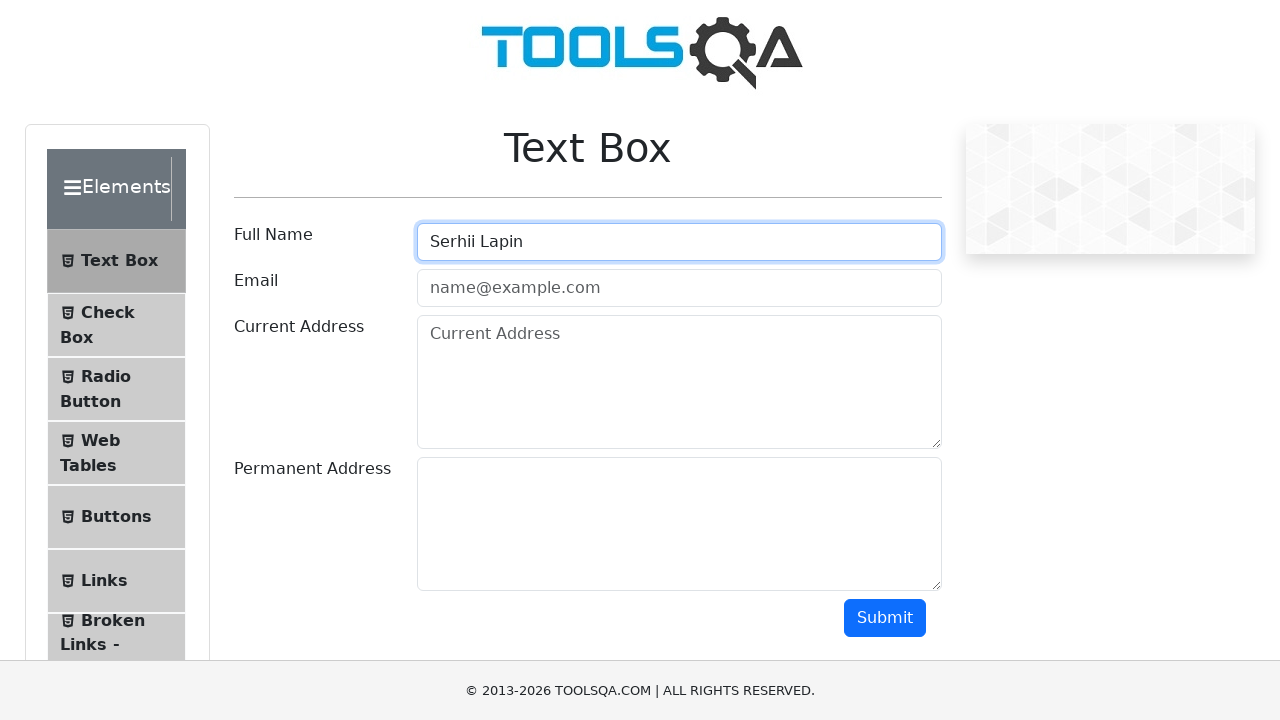

Scrolled submit button into view
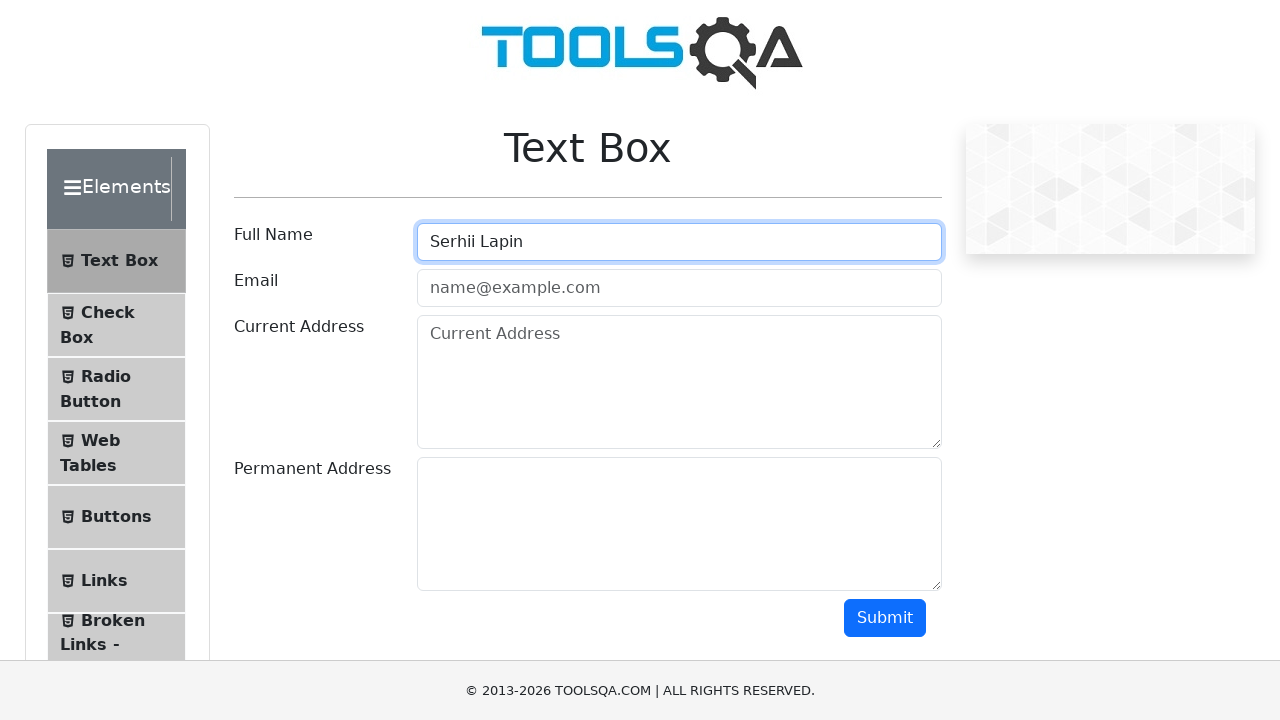

Clicked submit button to submit Full Name at (885, 618) on #submit
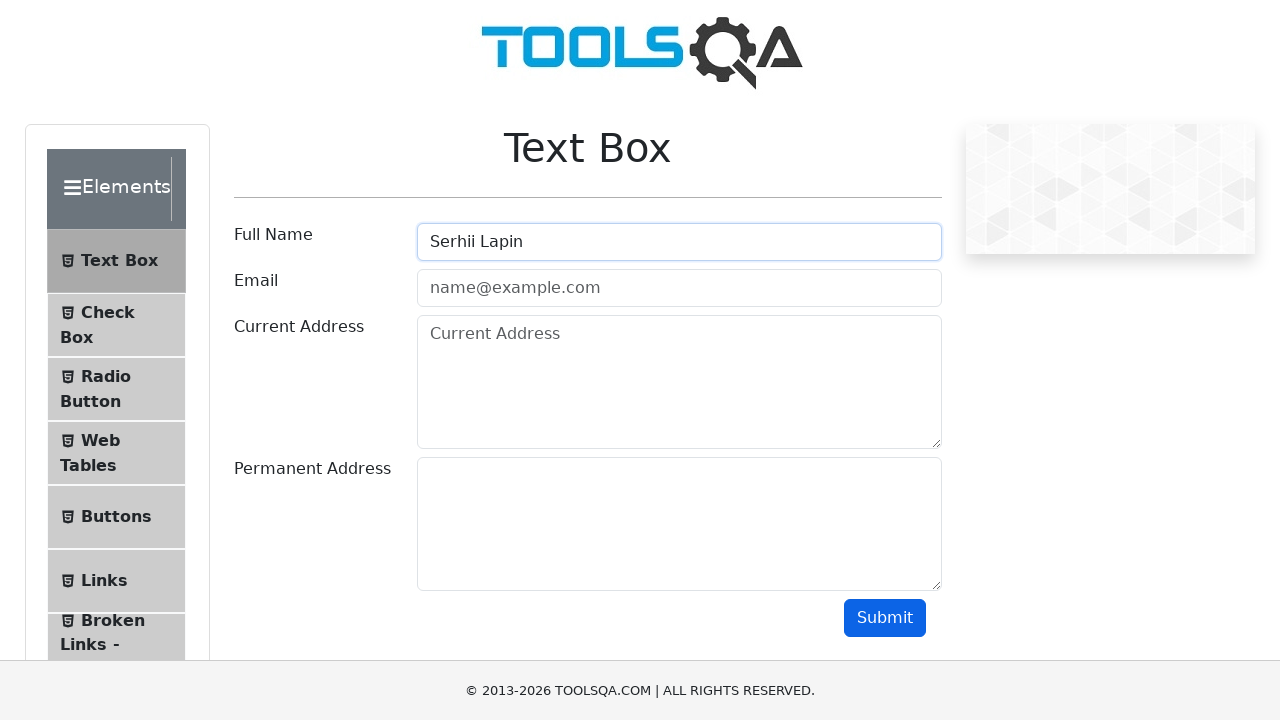

Output name field loaded and displayed submitted full name
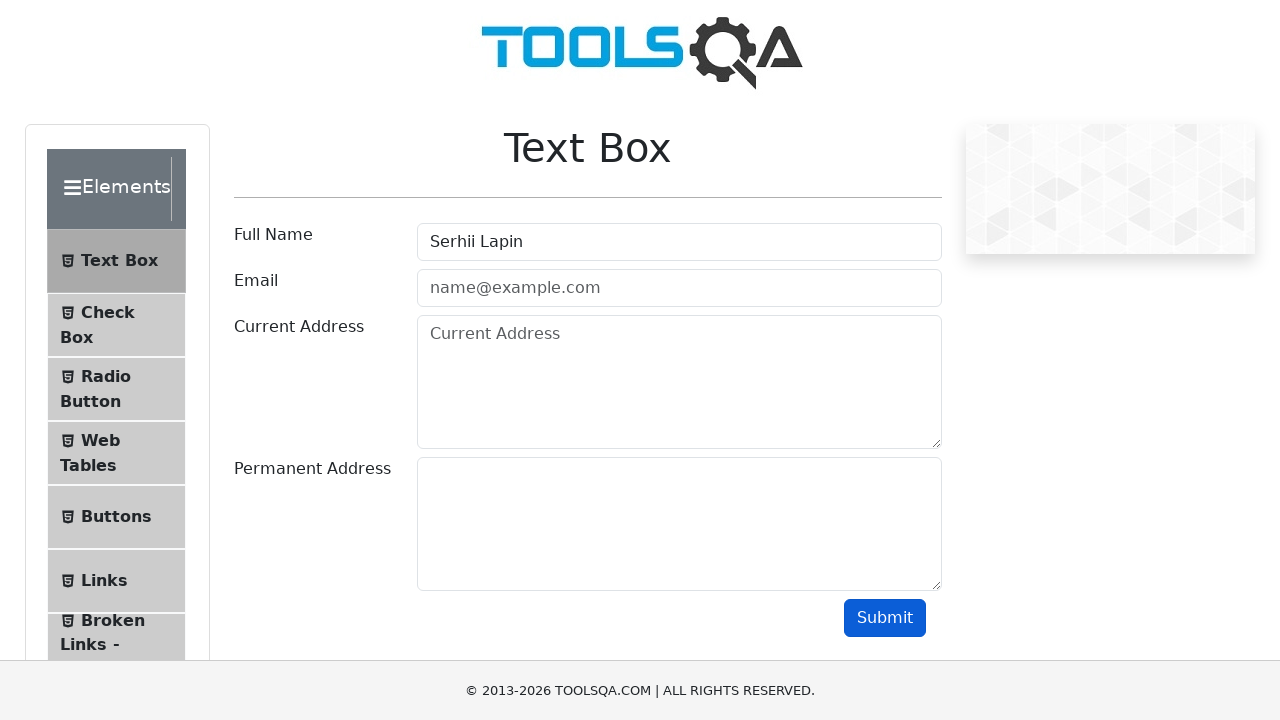

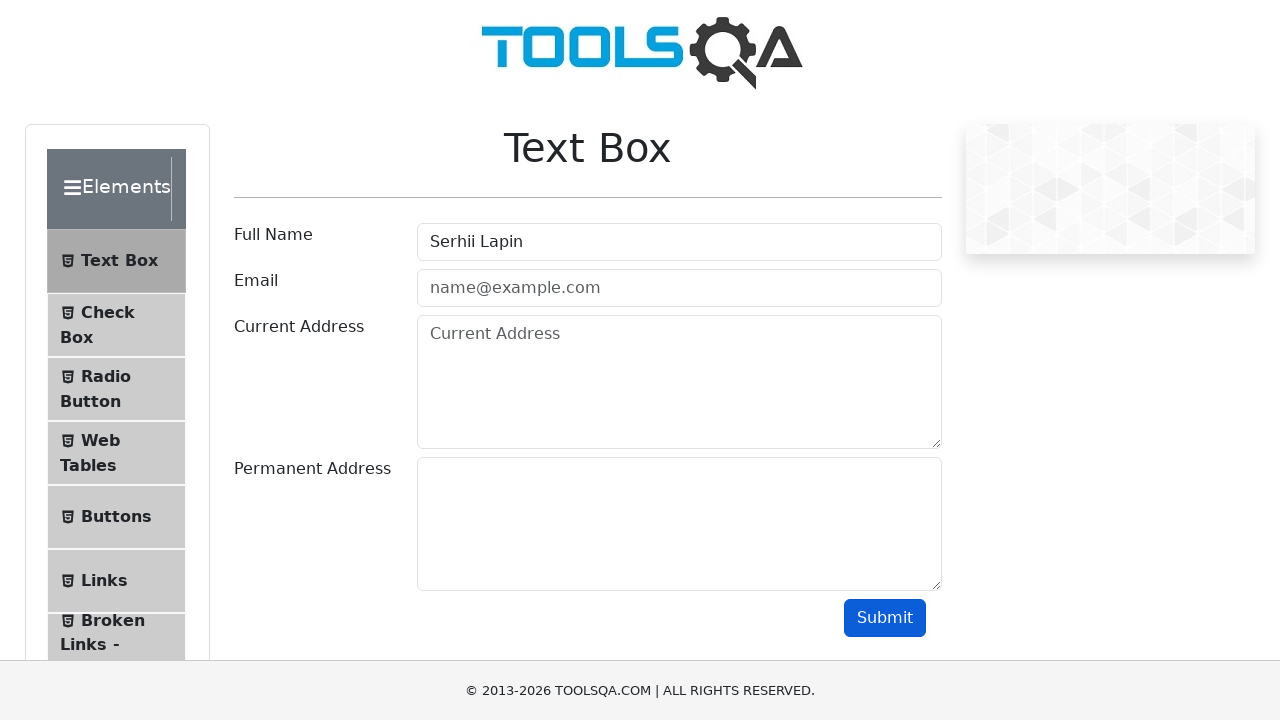